Verifies that the default button is displayed on the challenging DOM page and clicks it

Starting URL: https://the-internet.herokuapp.com/challenging_dom

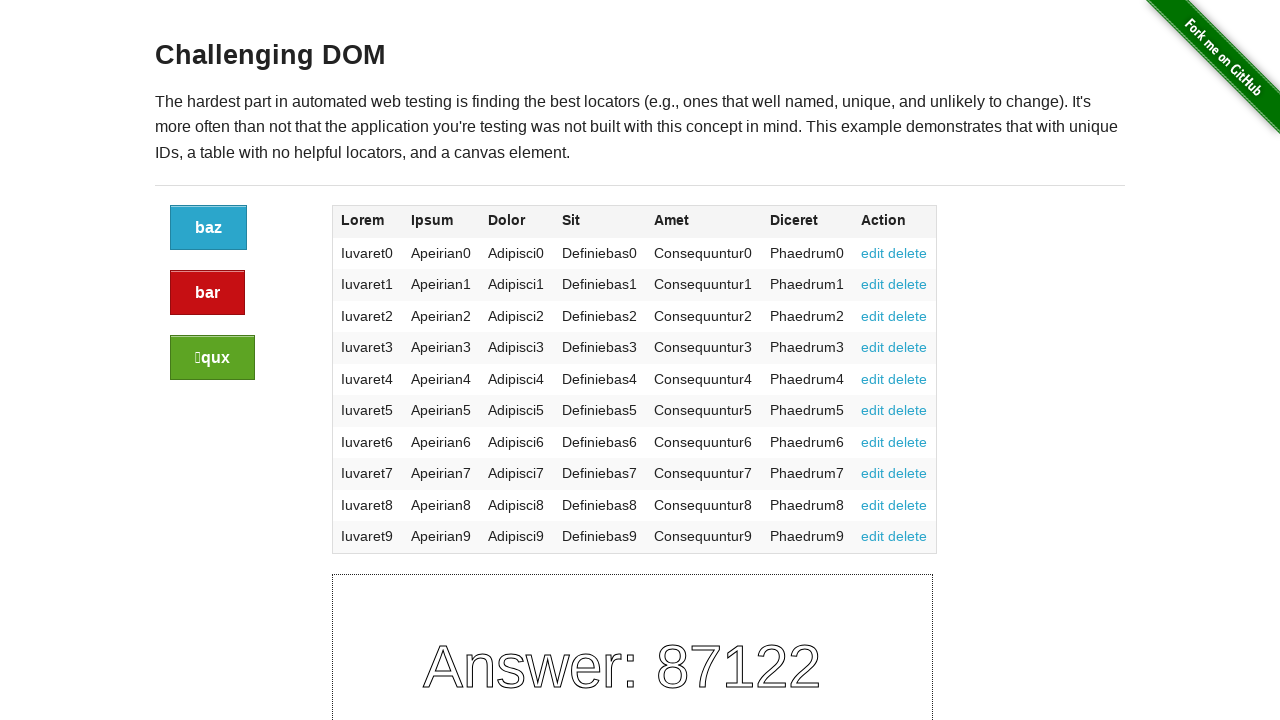

Located default button on challenging DOM page
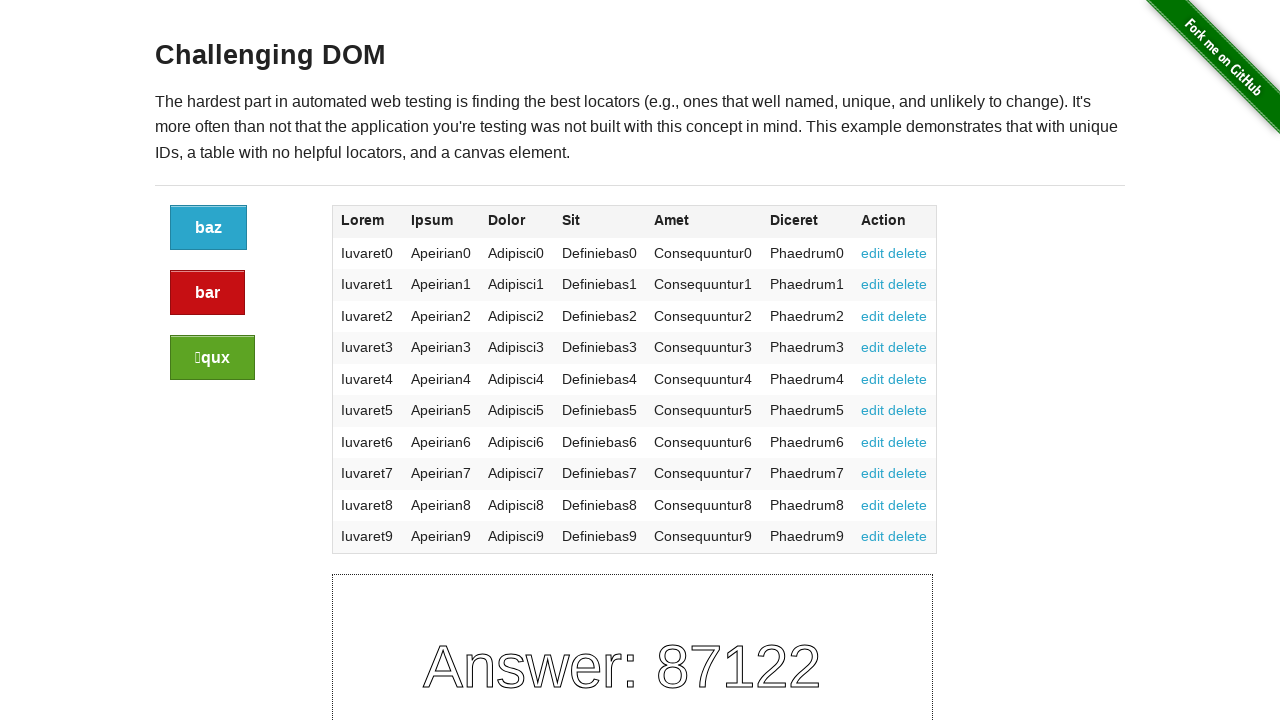

Verified button is visible
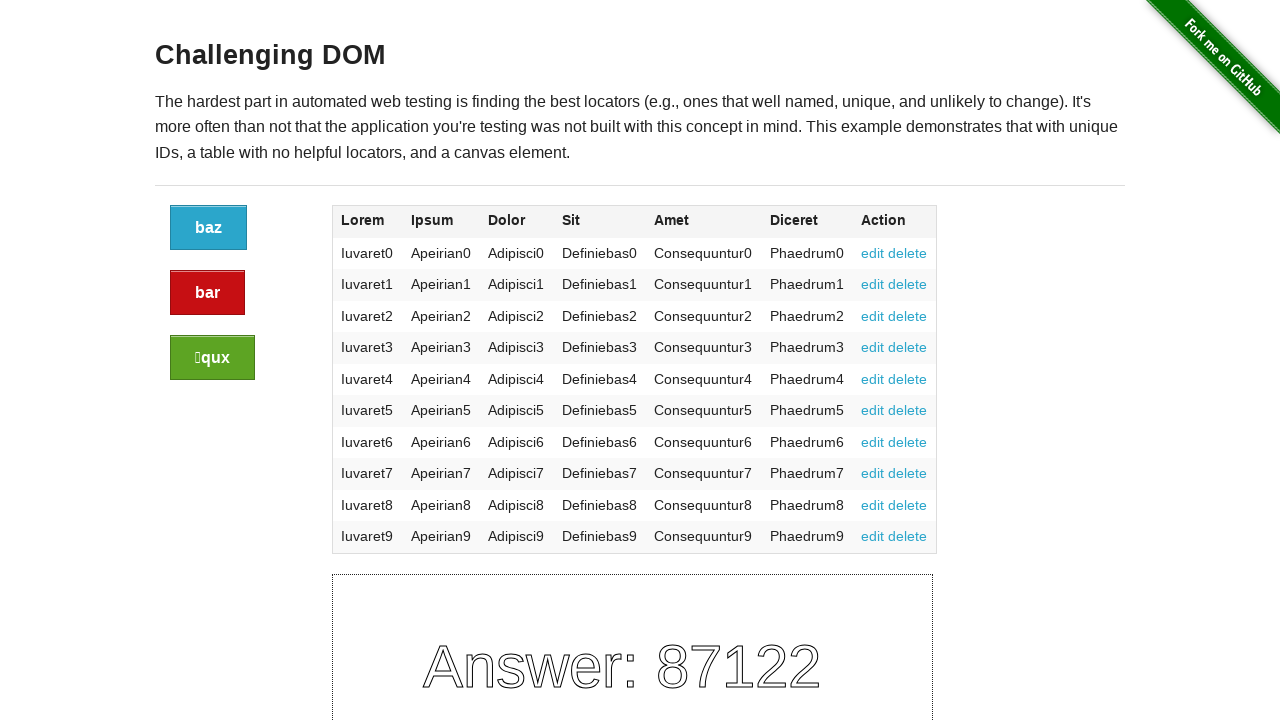

Clicked the default button at (208, 228) on xpath=//a[@class='button']
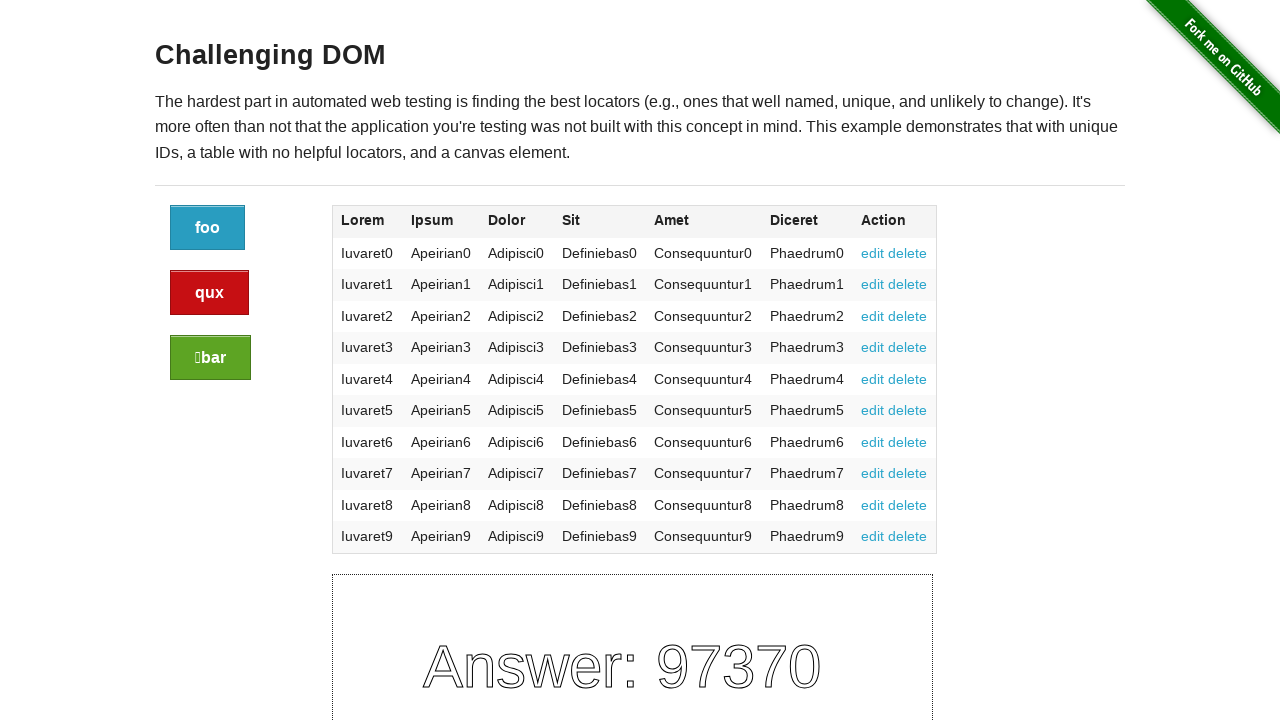

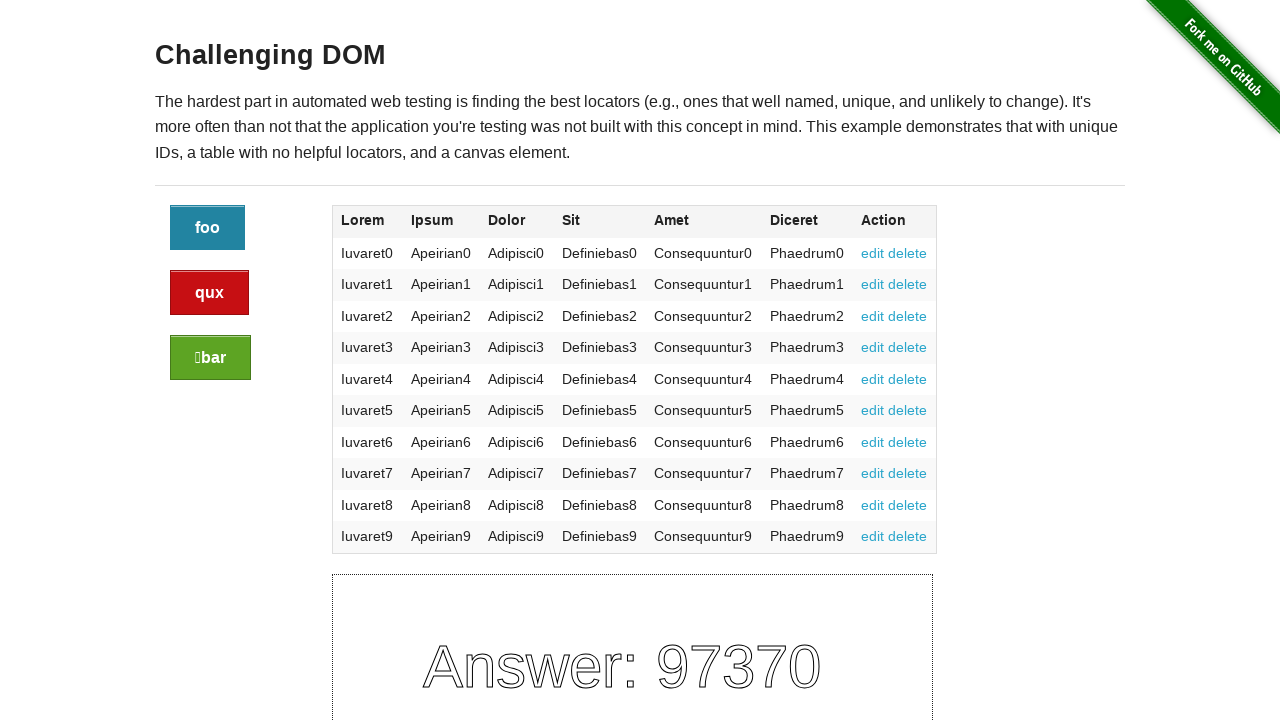